Navigates to the WebdriverIO homepage and verifies the page loads by checking for content

Starting URL: https://webdriver.io/

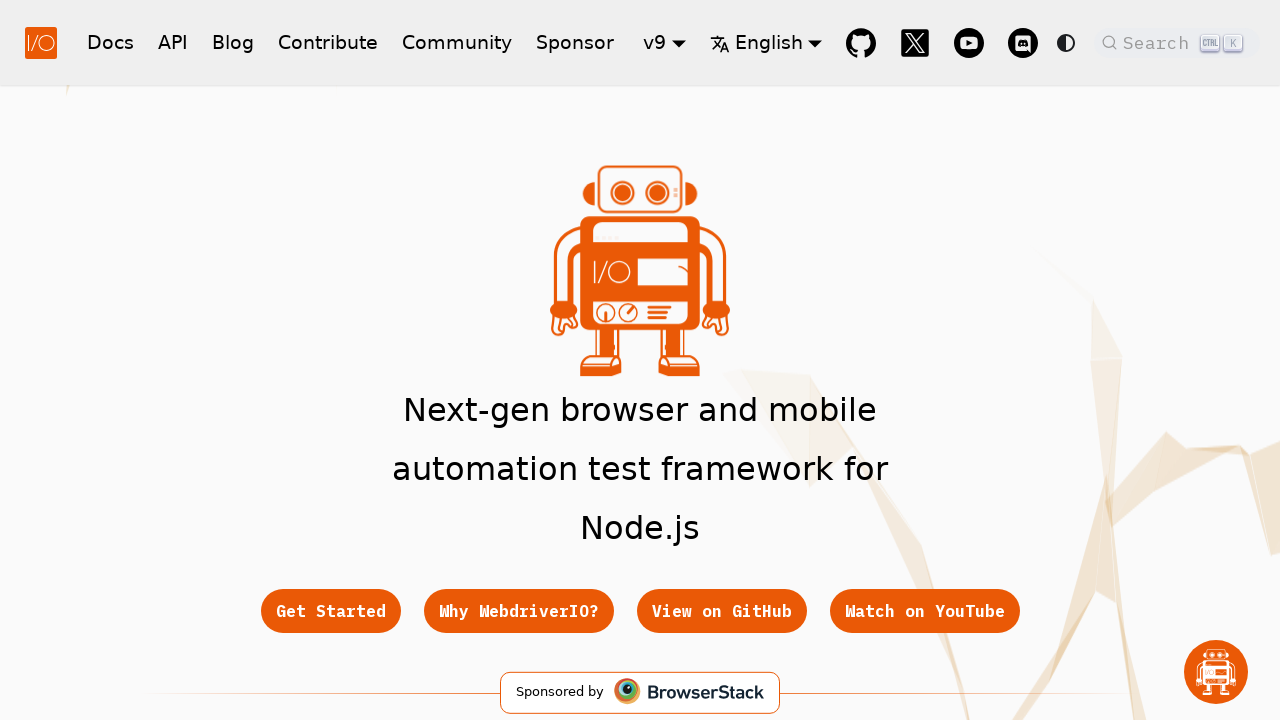

Navigated to WebdriverIO homepage
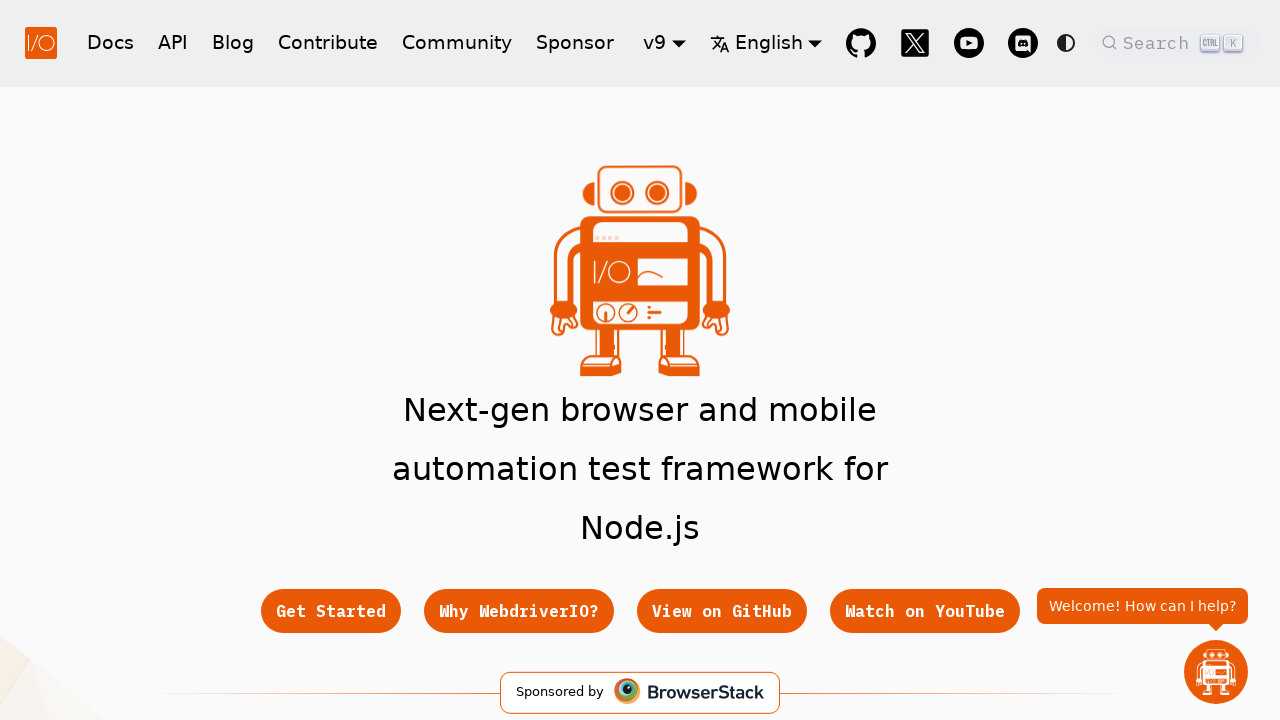

Page DOM content loaded
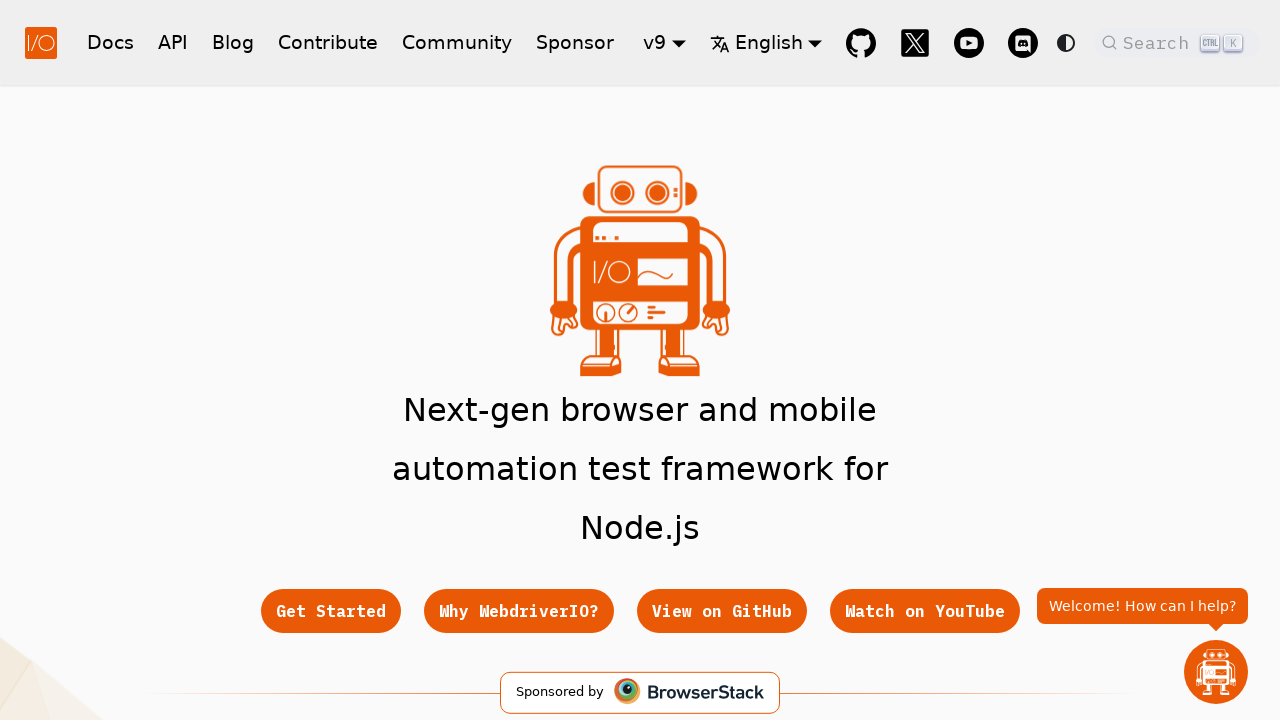

Retrieved page title: WebdriverIO · Next-gen browser and mobile automation test framework for Node.js | WebdriverIO
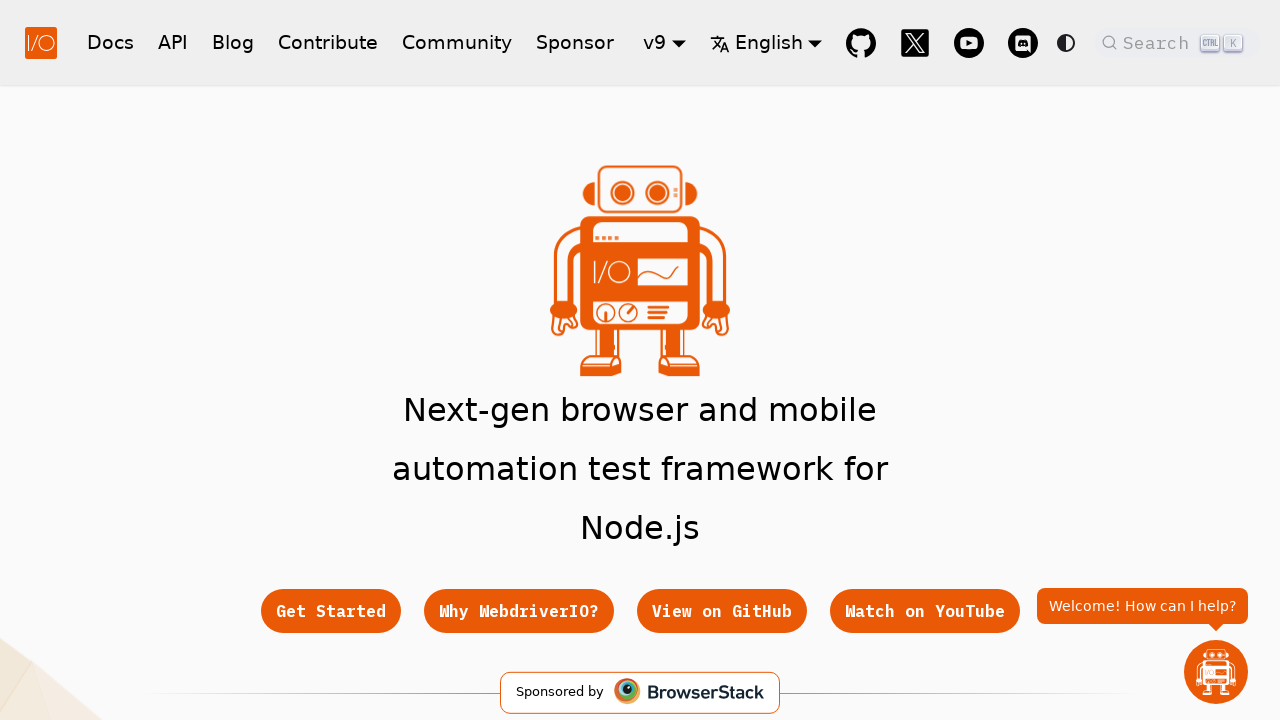

Printed page title: WebdriverIO · Next-gen browser and mobile automation test framework for Node.js | WebdriverIO
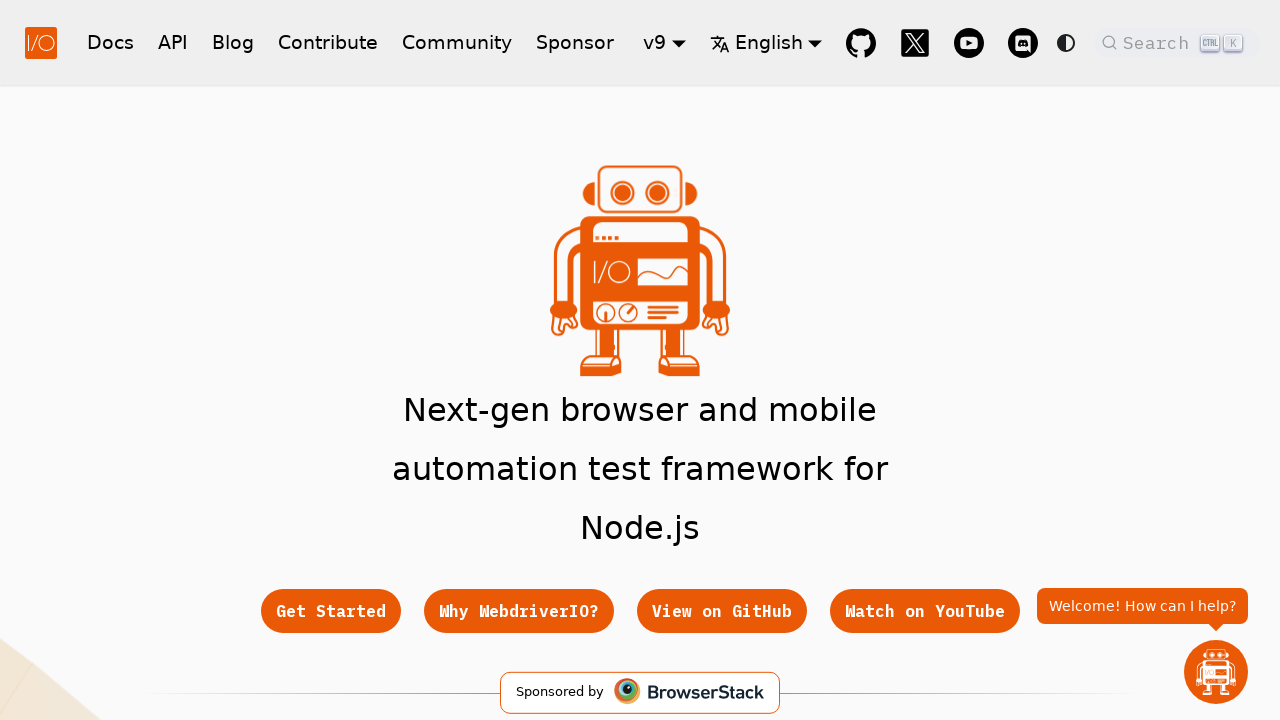

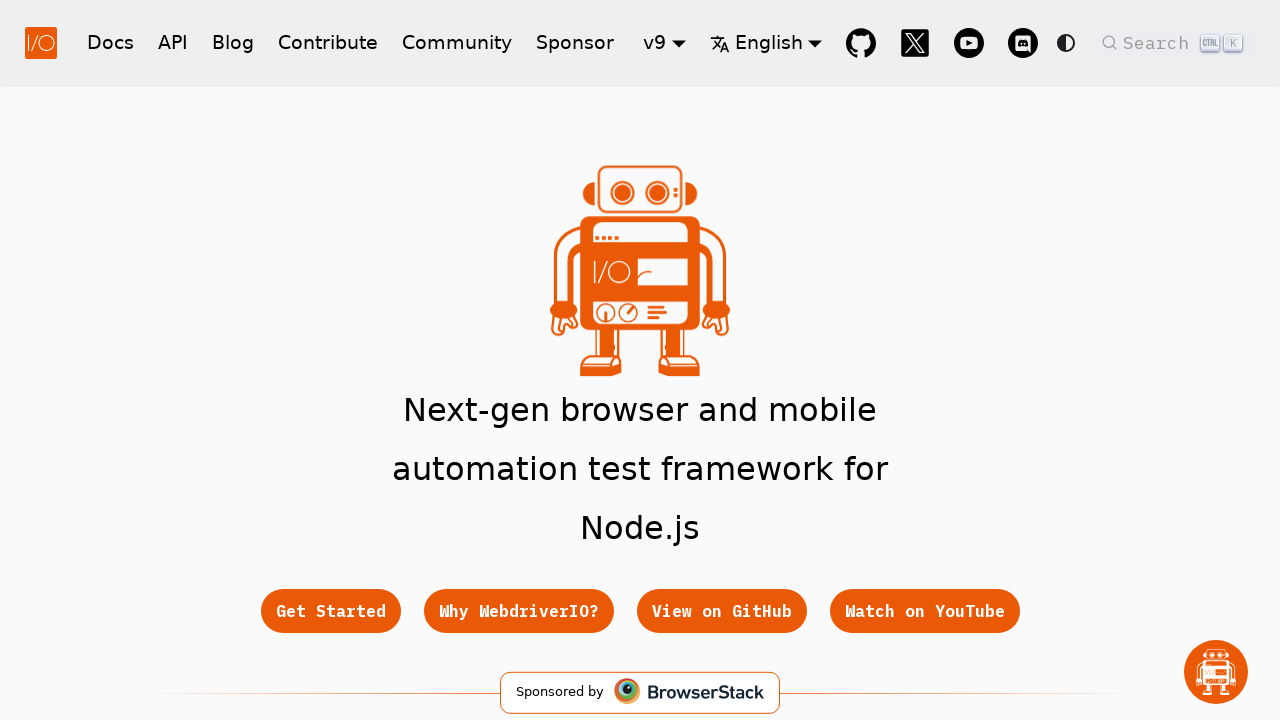